Navigates to SUUMO Chiba rental market price page, clicks on the first train line link, then cycles through different room layout options clicking update buttons after each selection.

Starting URL: https://suumo.jp/chintai/soba/chiba/ensen/

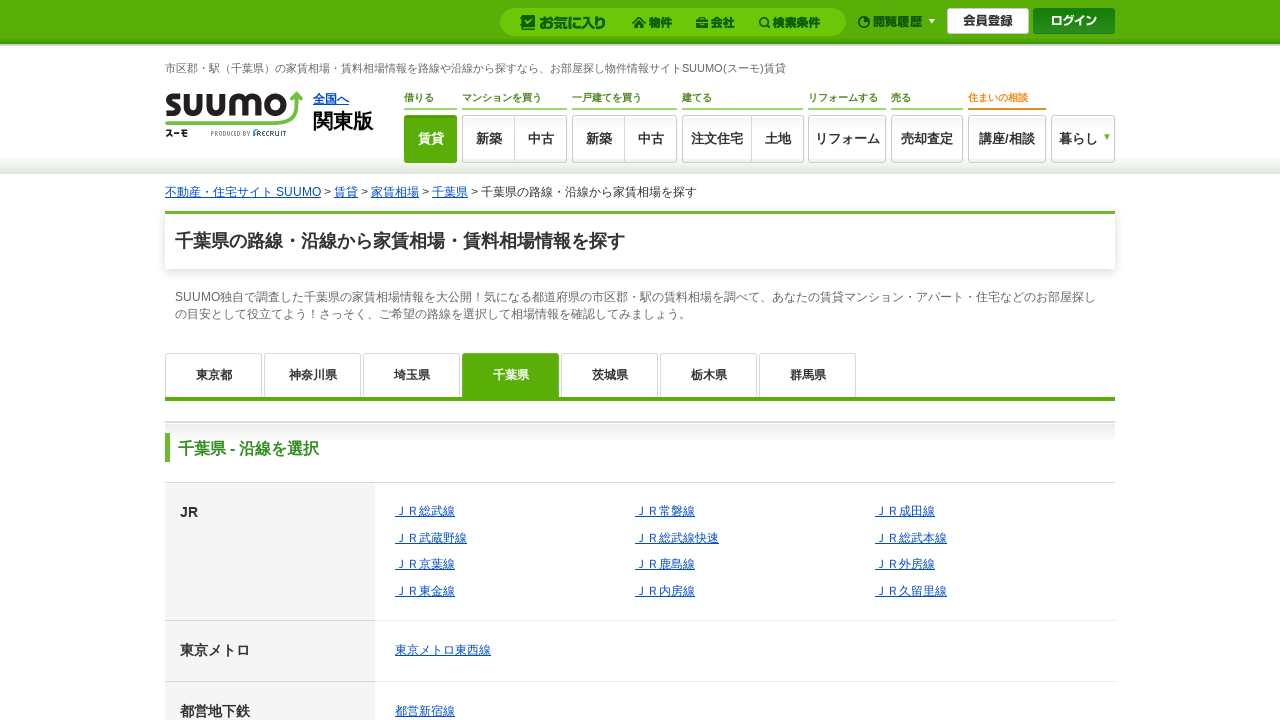

Waited for train line links to load on Chiba rental market page
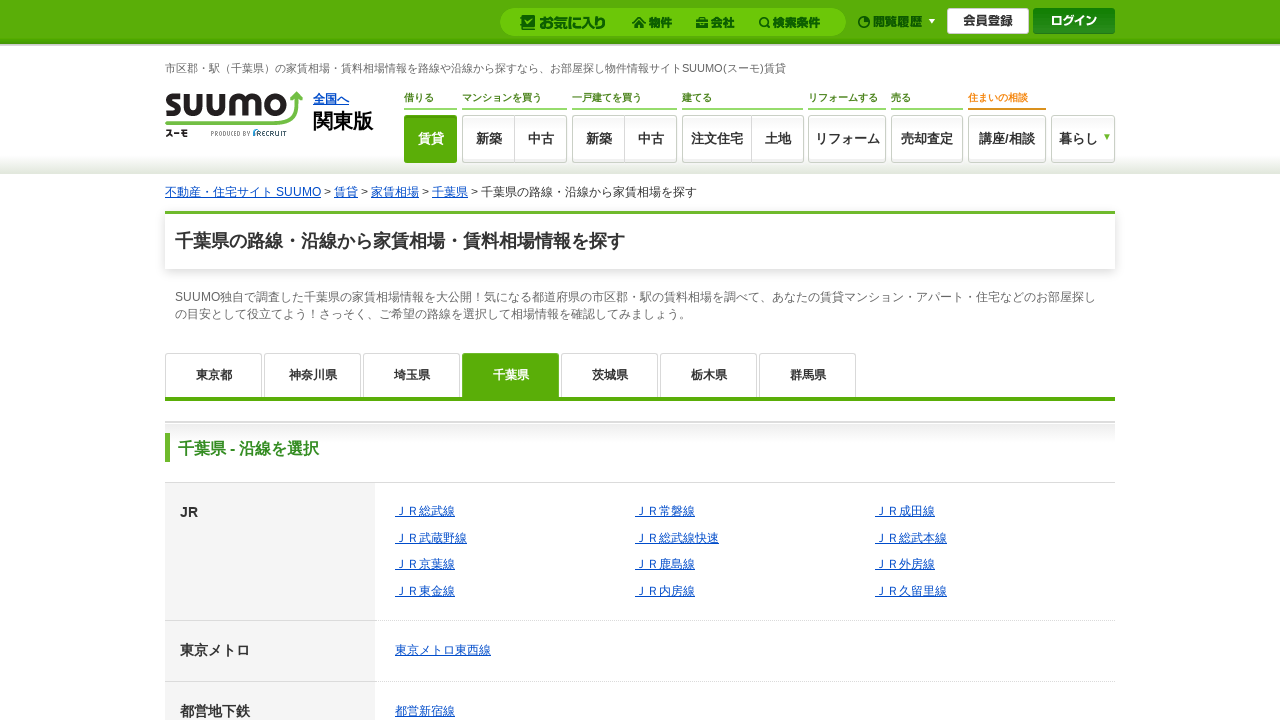

Clicked first Chiba train line link at (425, 511) on xpath=//table//a[contains(@href, "chiba")] >> nth=0
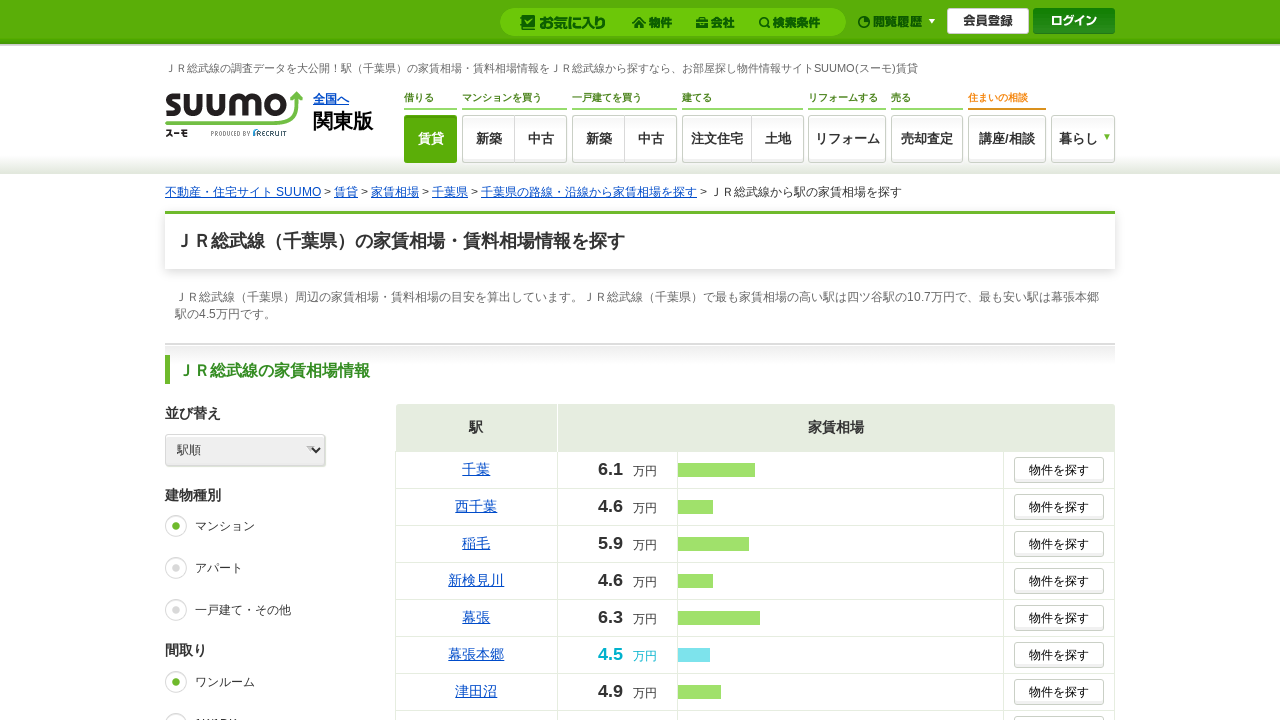

Selected one-room layout option at (176, 682) on xpath=//*[@id="souba_madori-oneroom"]
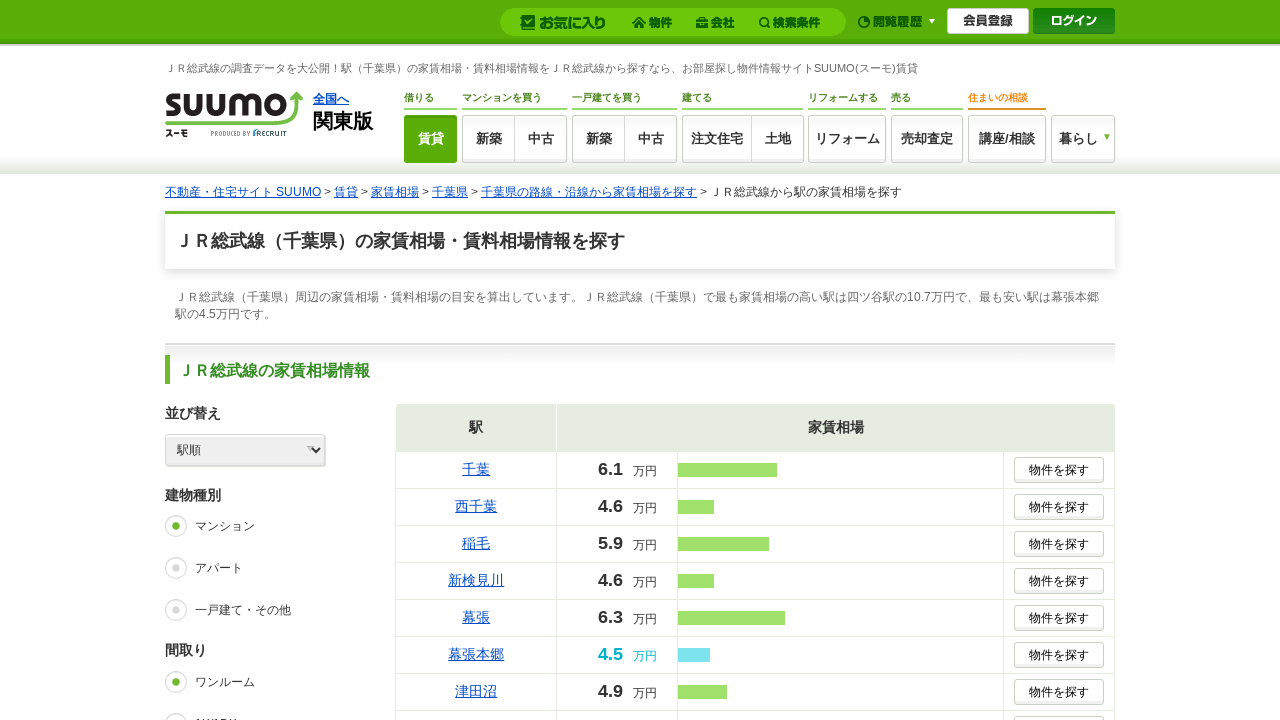

Waited 1000ms for one-room layout to process
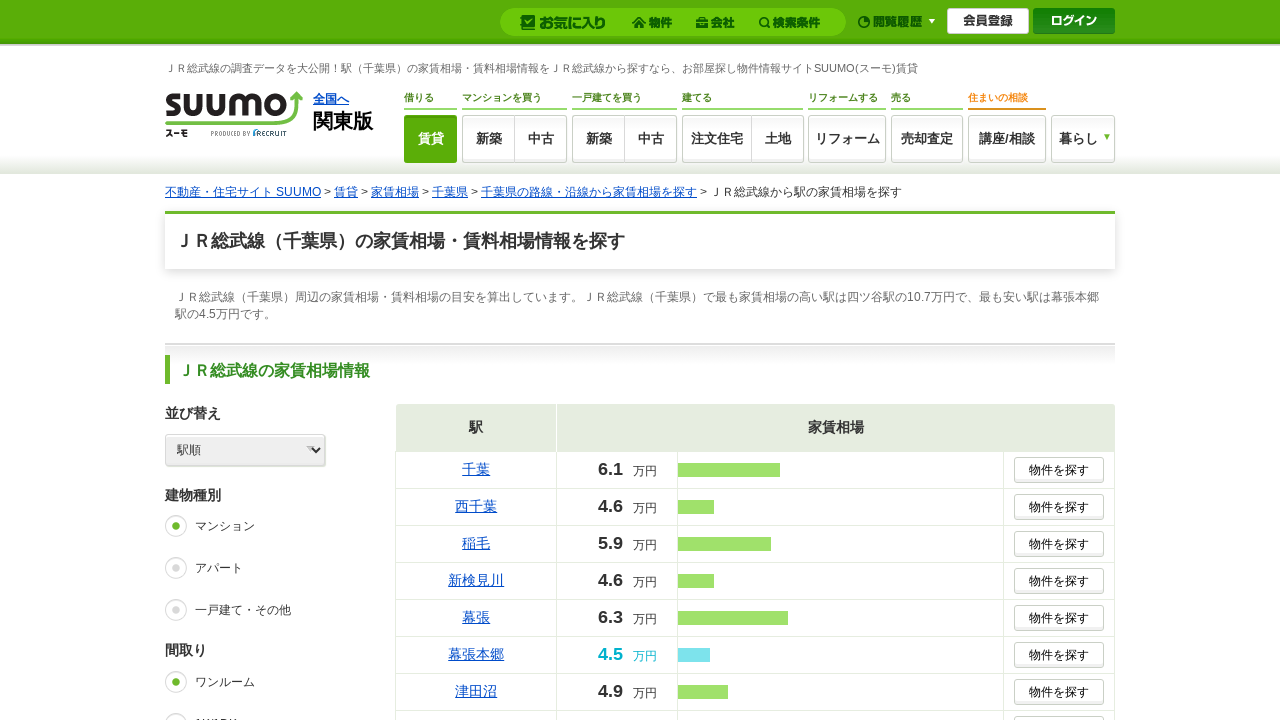

Clicked update button for one-room layout at (260, 360) on xpath=//*[@id="js-graphpanel-form"]/div/div[2]/div/div[1]/a
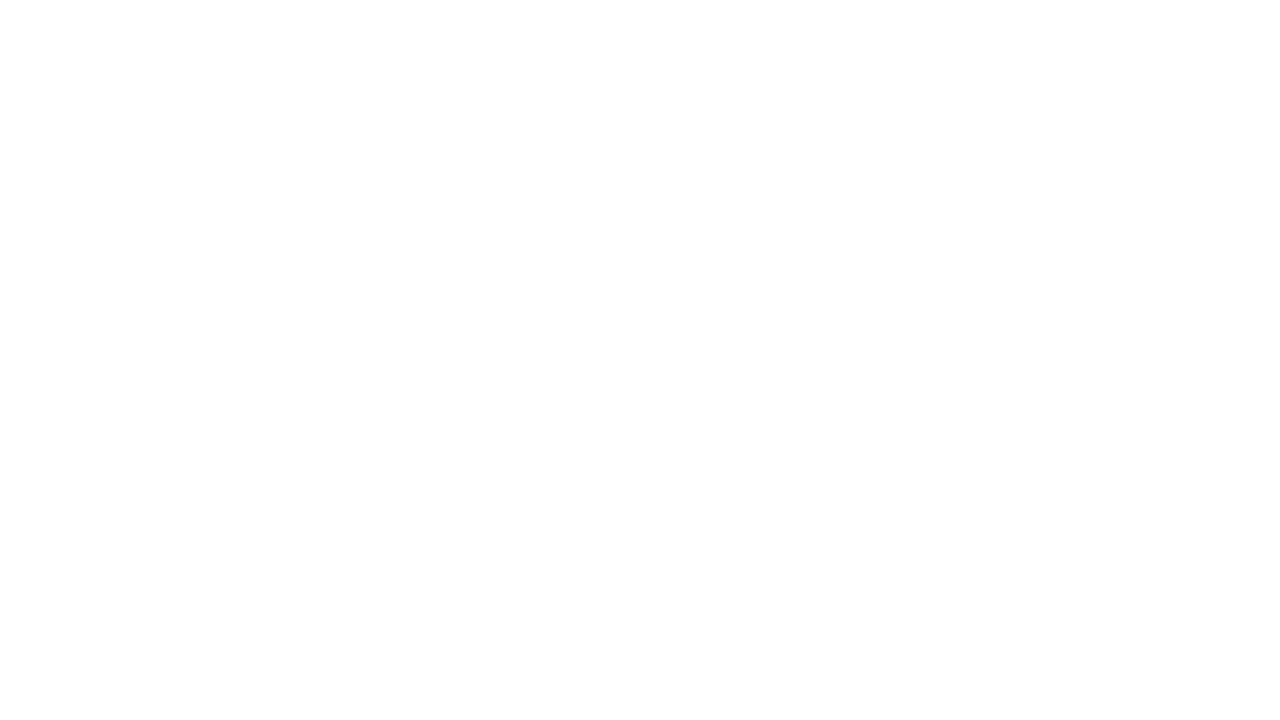

Waited 1000ms for update to complete
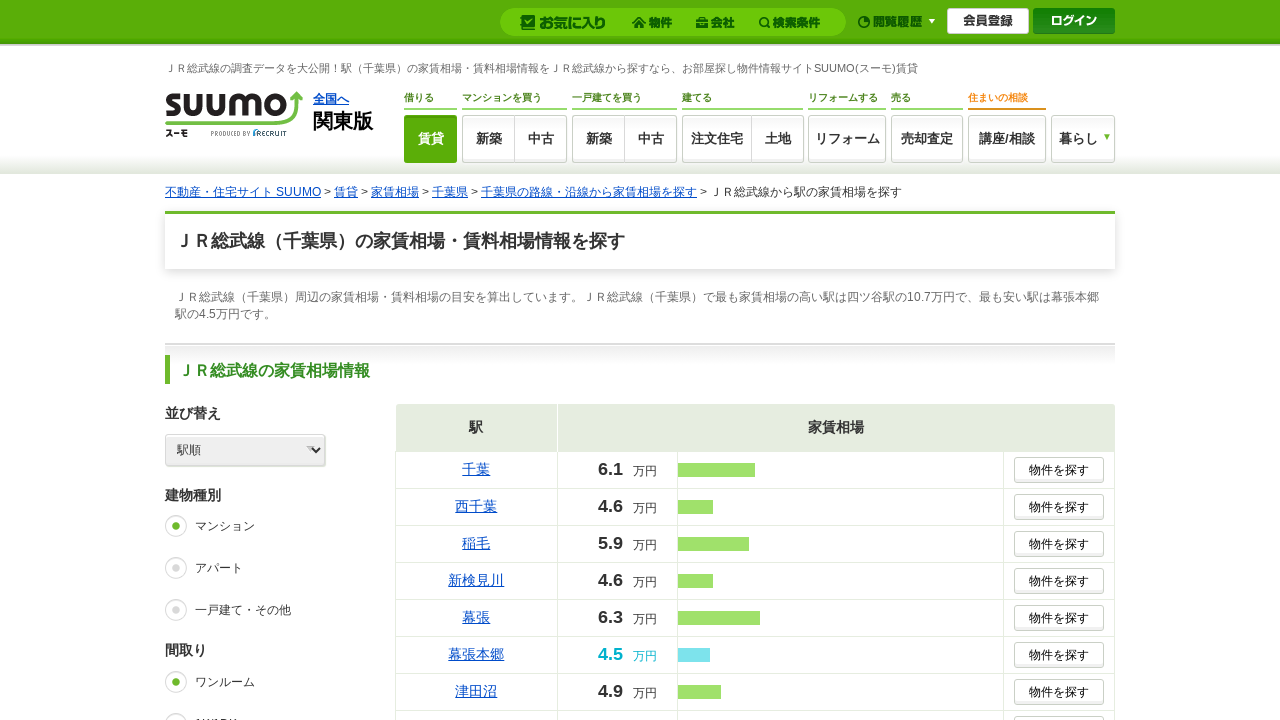

Selected 1K/1DK layout option at (176, 709) on xpath=//*[@id="souba_madori-1K/1DK"]
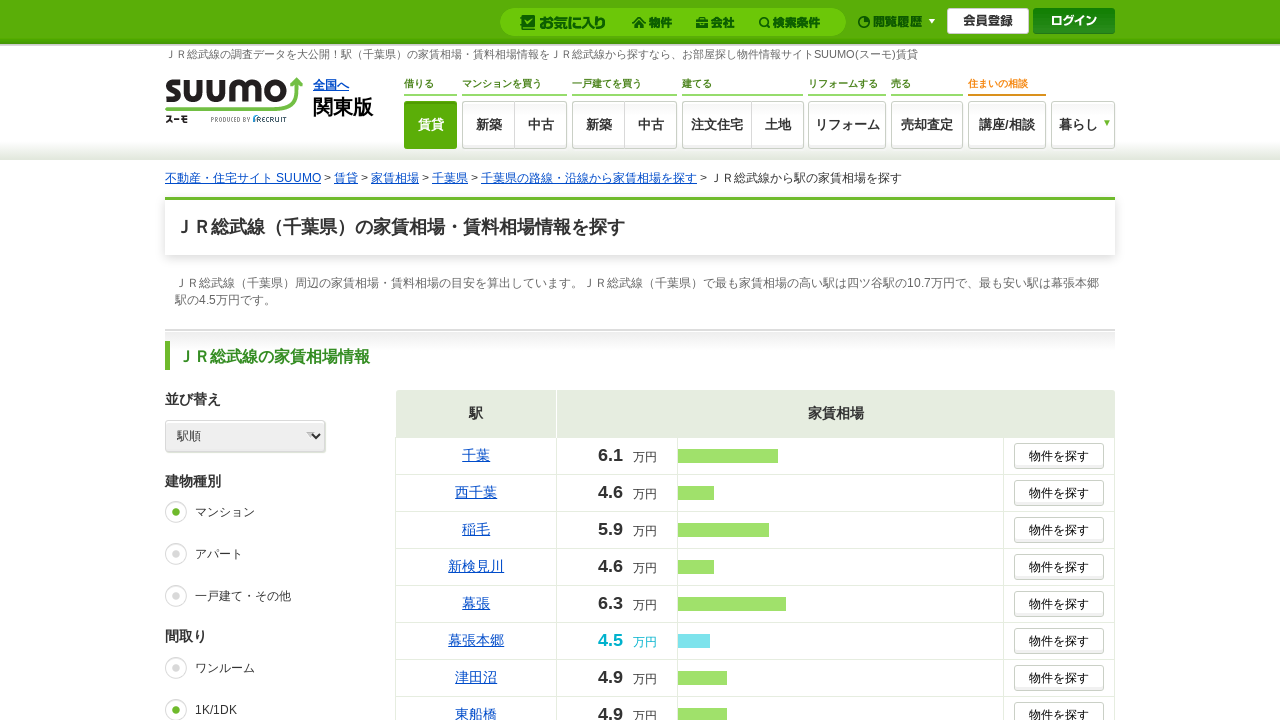

Waited 1000ms for 1K/1DK layout to process
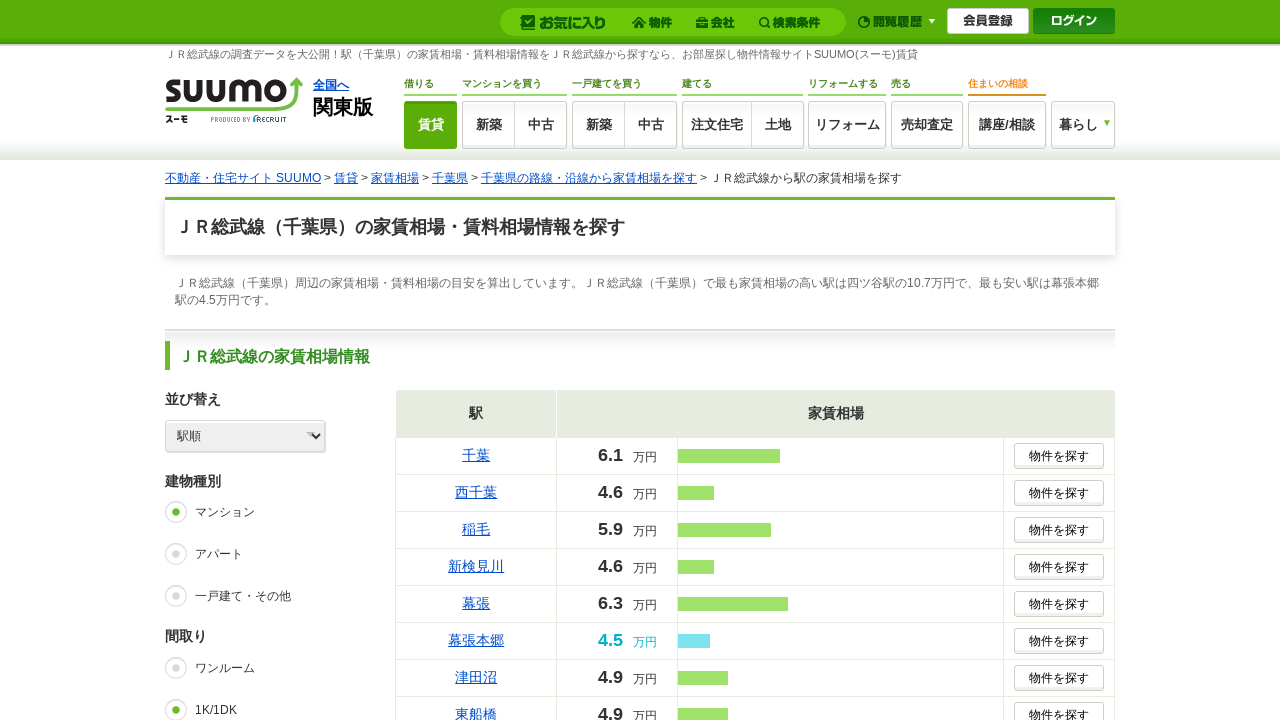

Clicked update button for 1K/1DK layout at (260, 360) on xpath=//*[@id="js-graphpanel-form"]/div/div[2]/div/div[1]/a
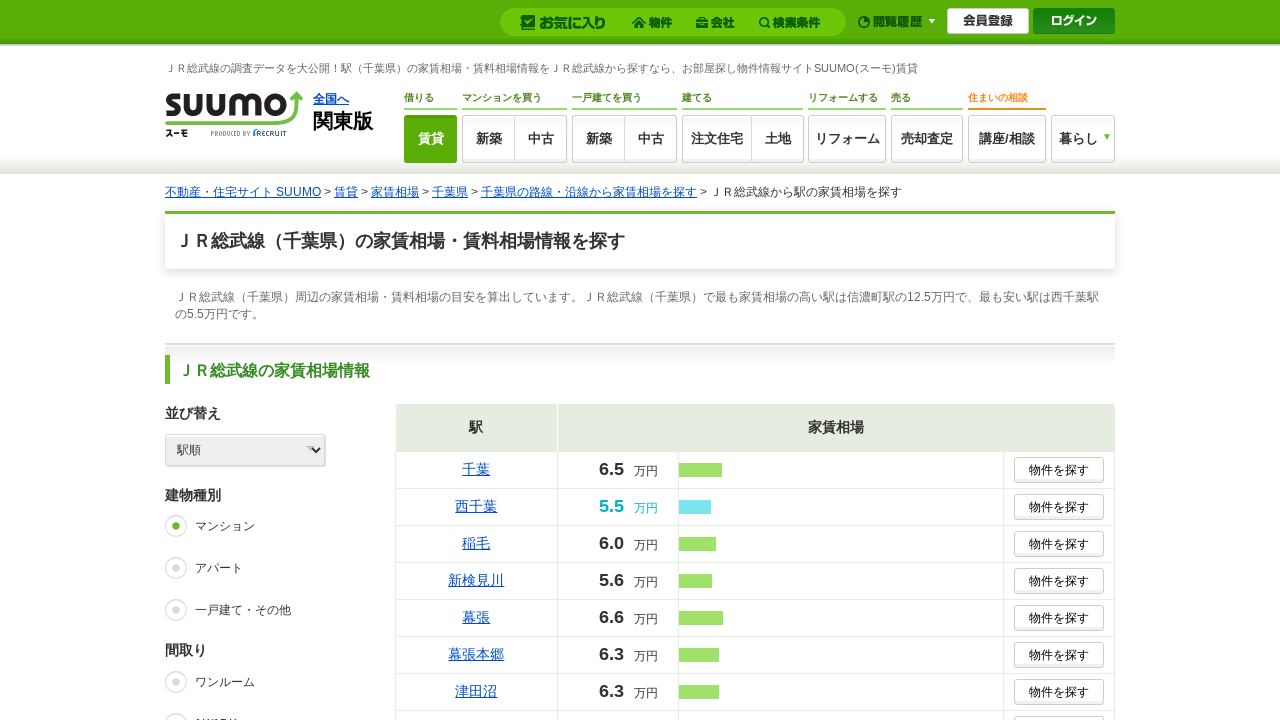

Waited 1000ms for update to complete
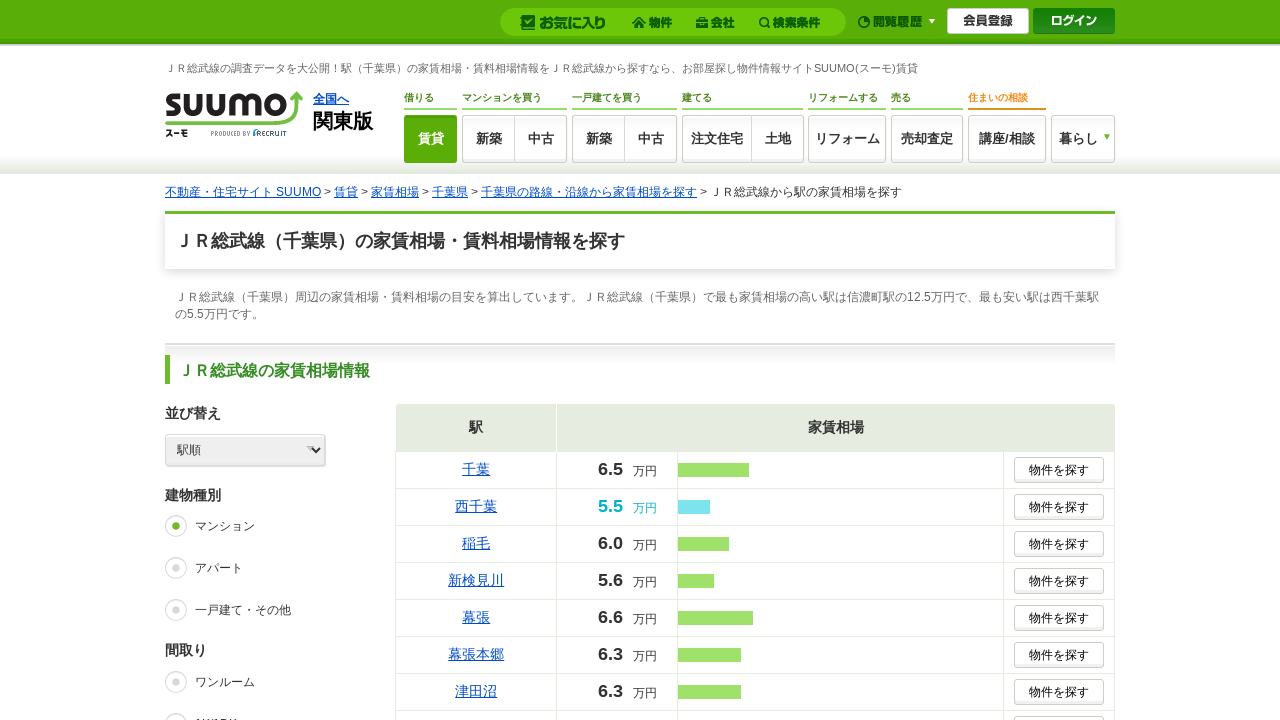

Selected 1LDK/2K/2DK layout option at (176, 361) on xpath=//*[@id="souba_madori-1LDK/2K/2DK"]
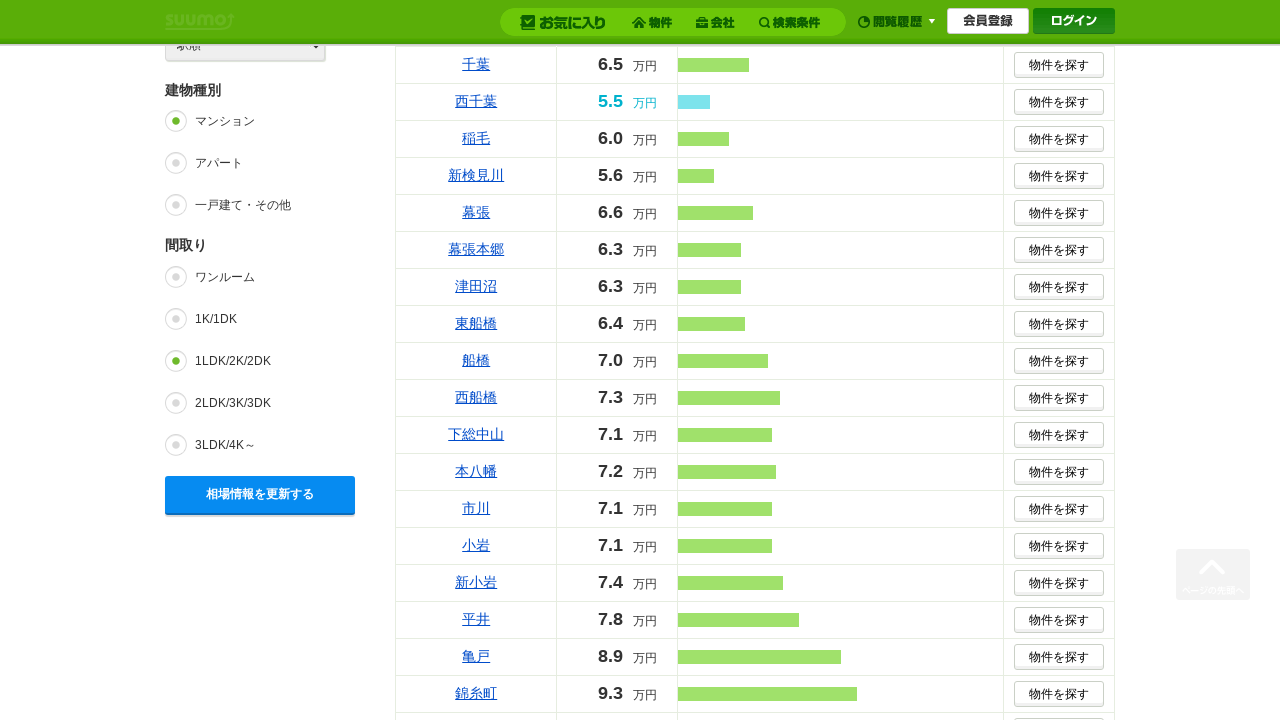

Waited 1000ms for 1LDK/2K/2DK layout to process
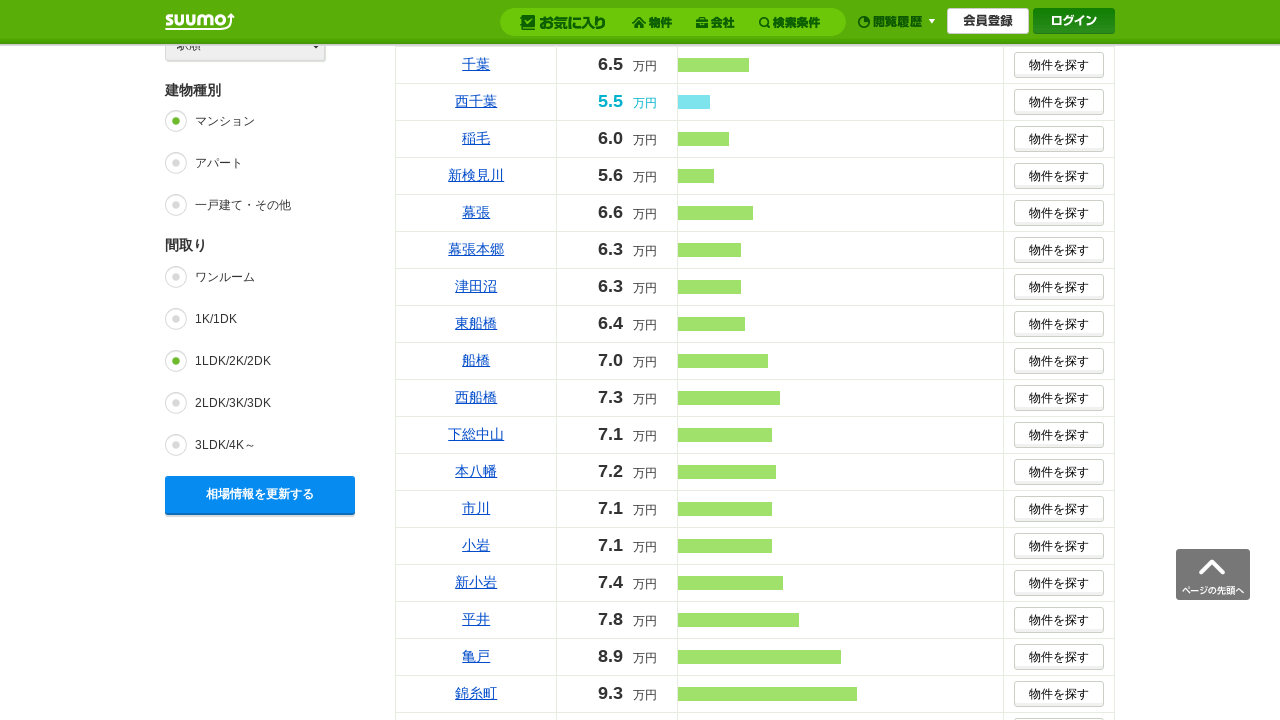

Clicked update button for 1LDK/2K/2DK layout at (260, 495) on xpath=//*[@id="js-graphpanel-form"]/div/div[2]/div/div[1]/a
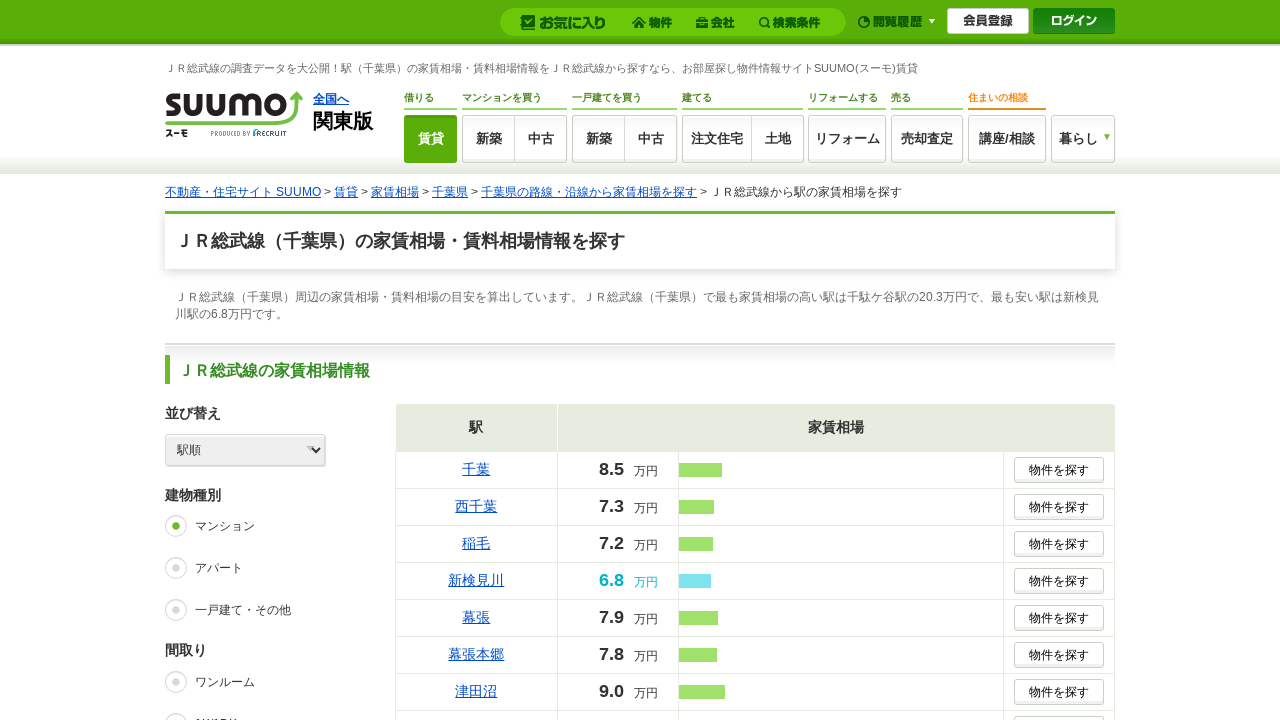

Waited 1000ms for update to complete
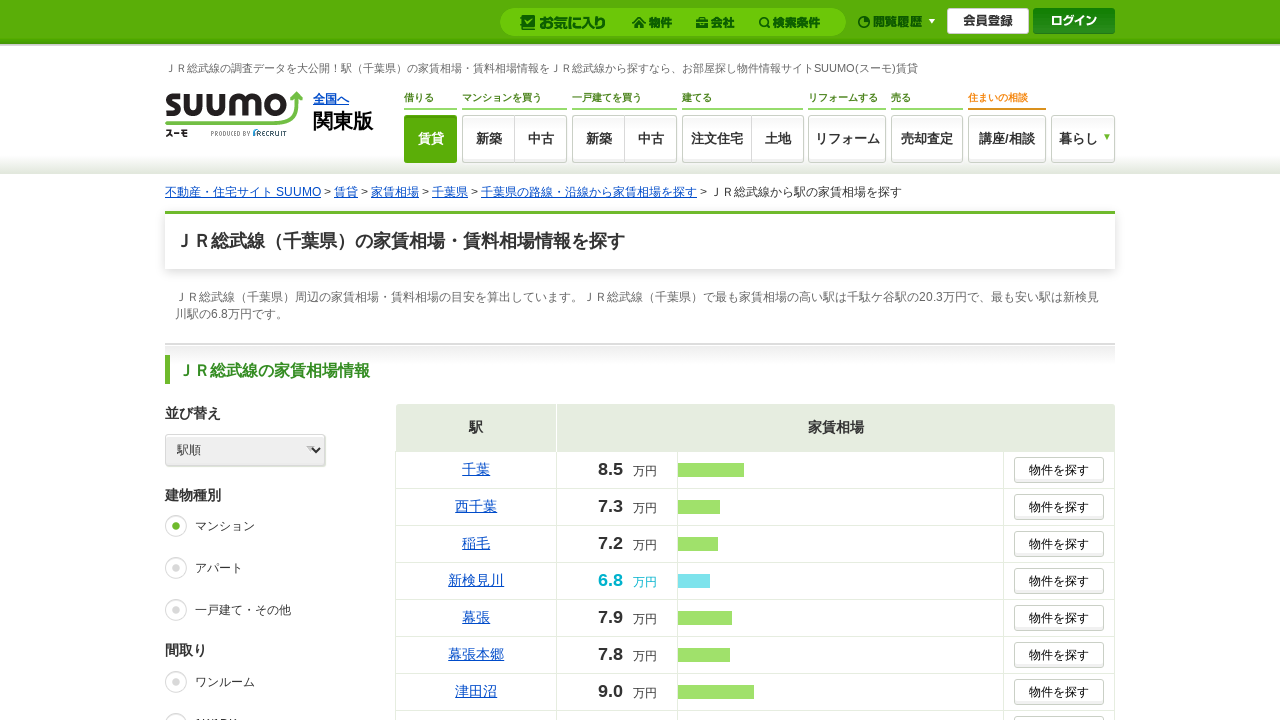

Selected 2LDK/3K/3DK layout option at (176, 361) on xpath=//*[@id="souba_madori-2LDK/3K/3DK"]
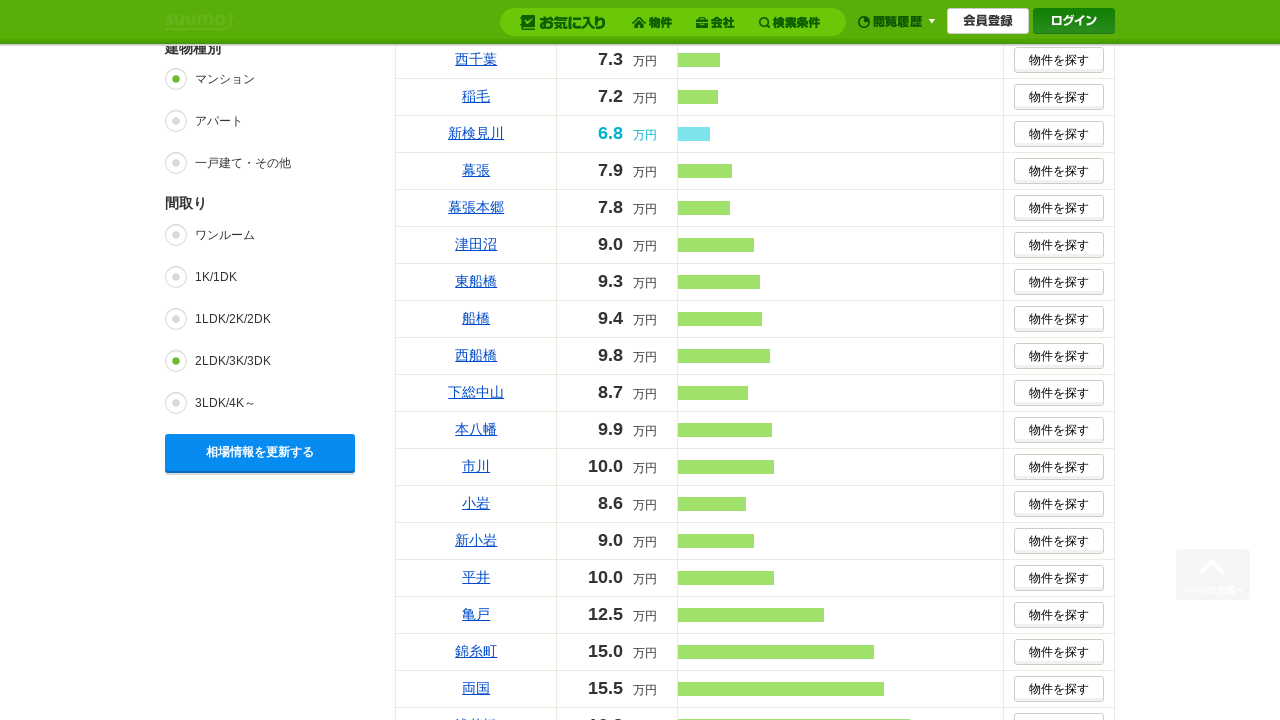

Waited 1000ms for 2LDK/3K/3DK layout to process
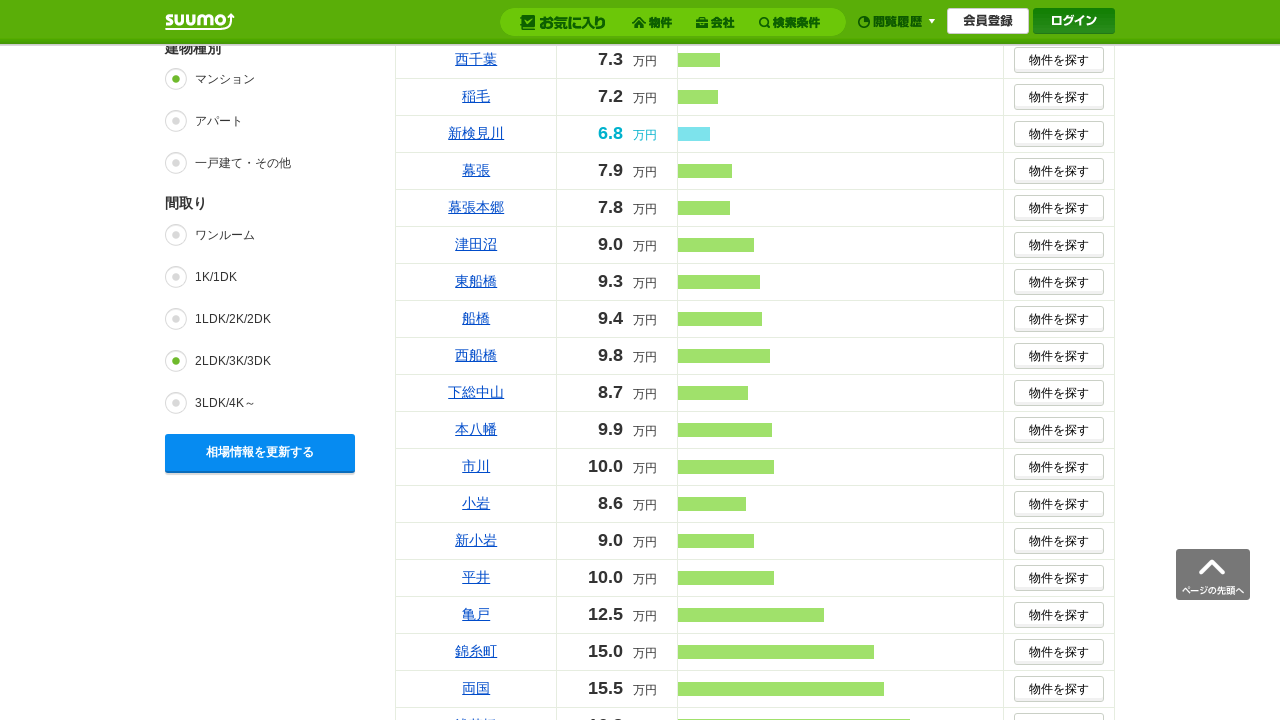

Clicked update button for 2LDK/3K/3DK layout at (260, 453) on xpath=//*[@id="js-graphpanel-form"]/div/div[2]/div/div[1]/a
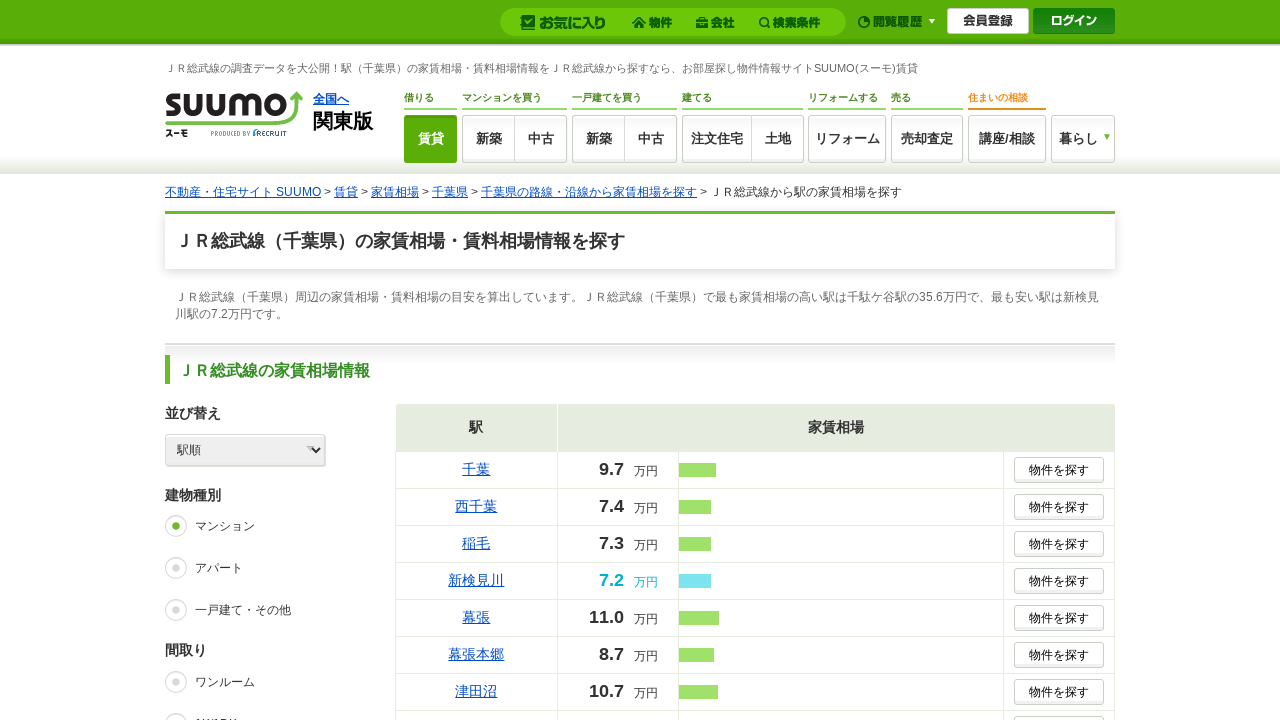

Waited 1000ms for update to complete
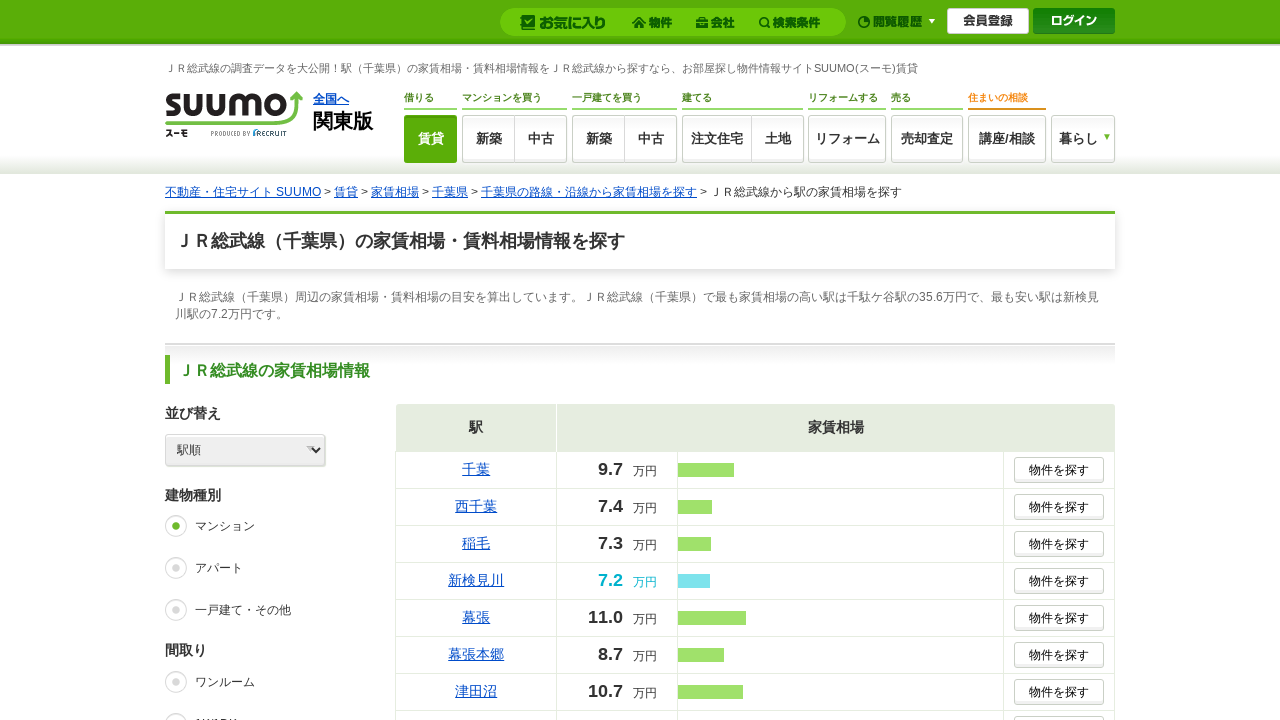

Selected 3LDK/4K layout option at (176, 361) on xpath=//*[@id="souba_madori-3LDK/4K"]
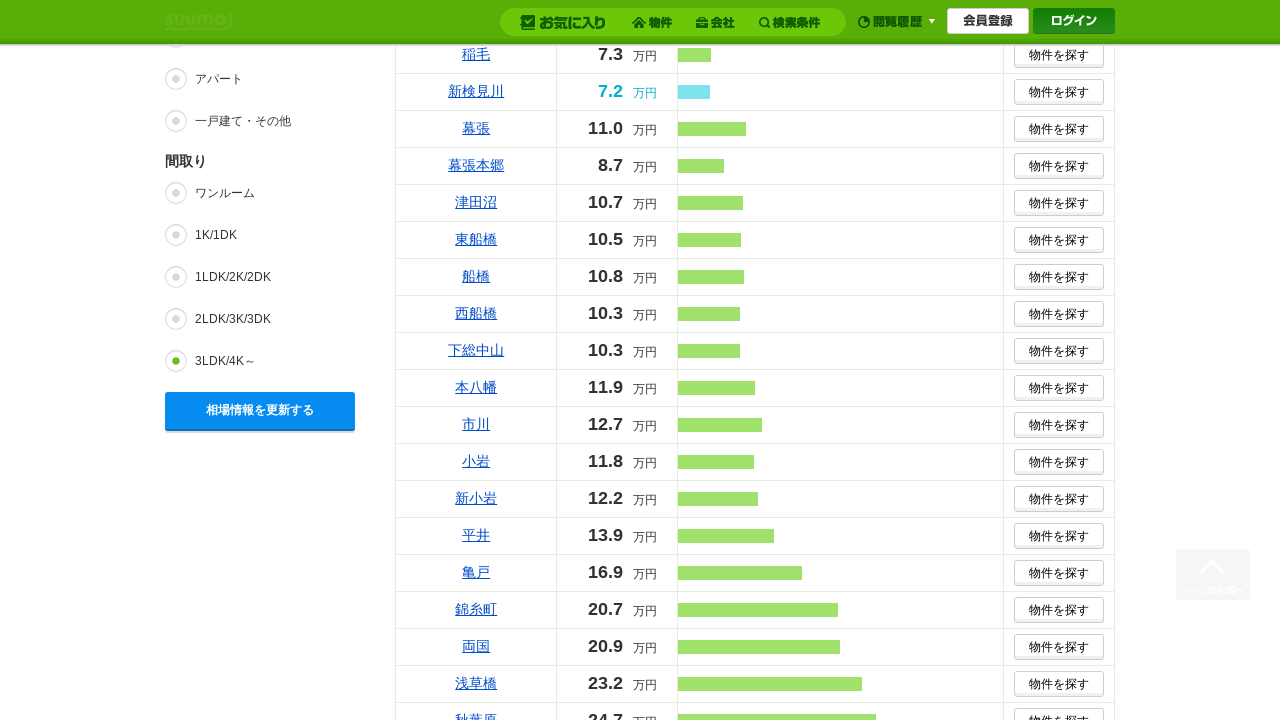

Waited 1000ms for 3LDK/4K layout to process
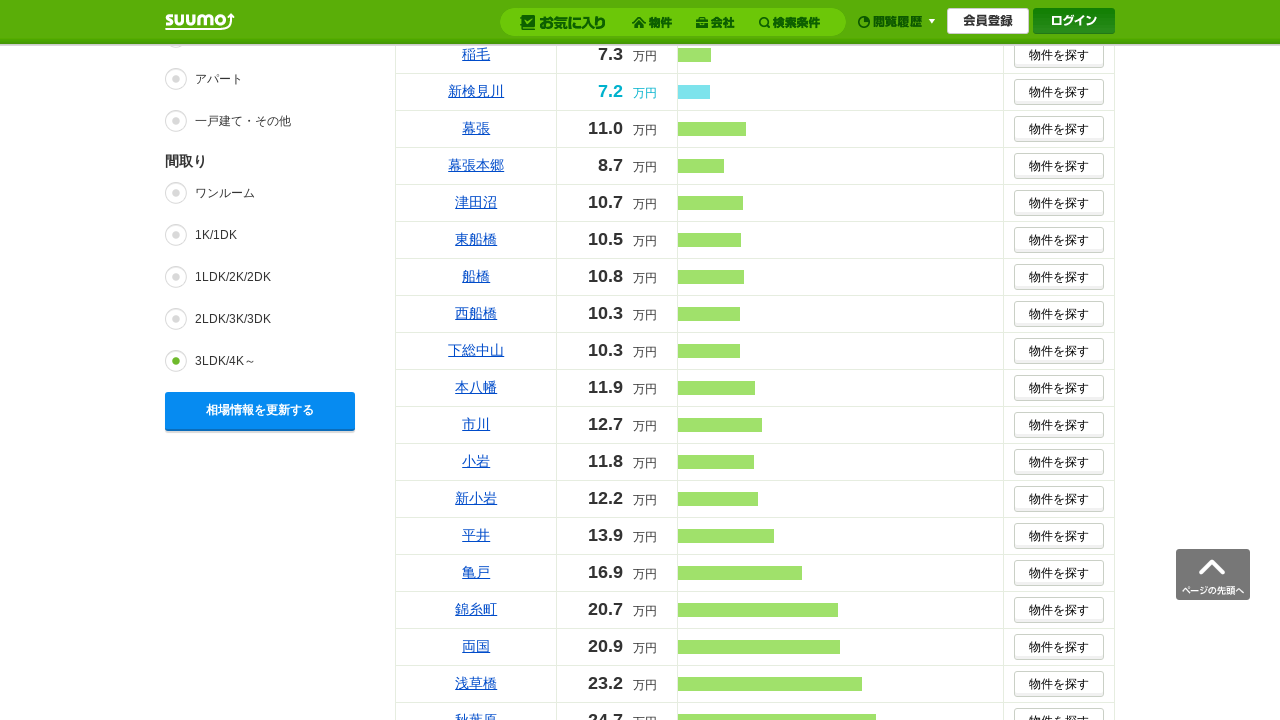

Clicked update button for 3LDK/4K layout at (260, 411) on xpath=//*[@id="js-graphpanel-form"]/div/div[2]/div/div[1]/a
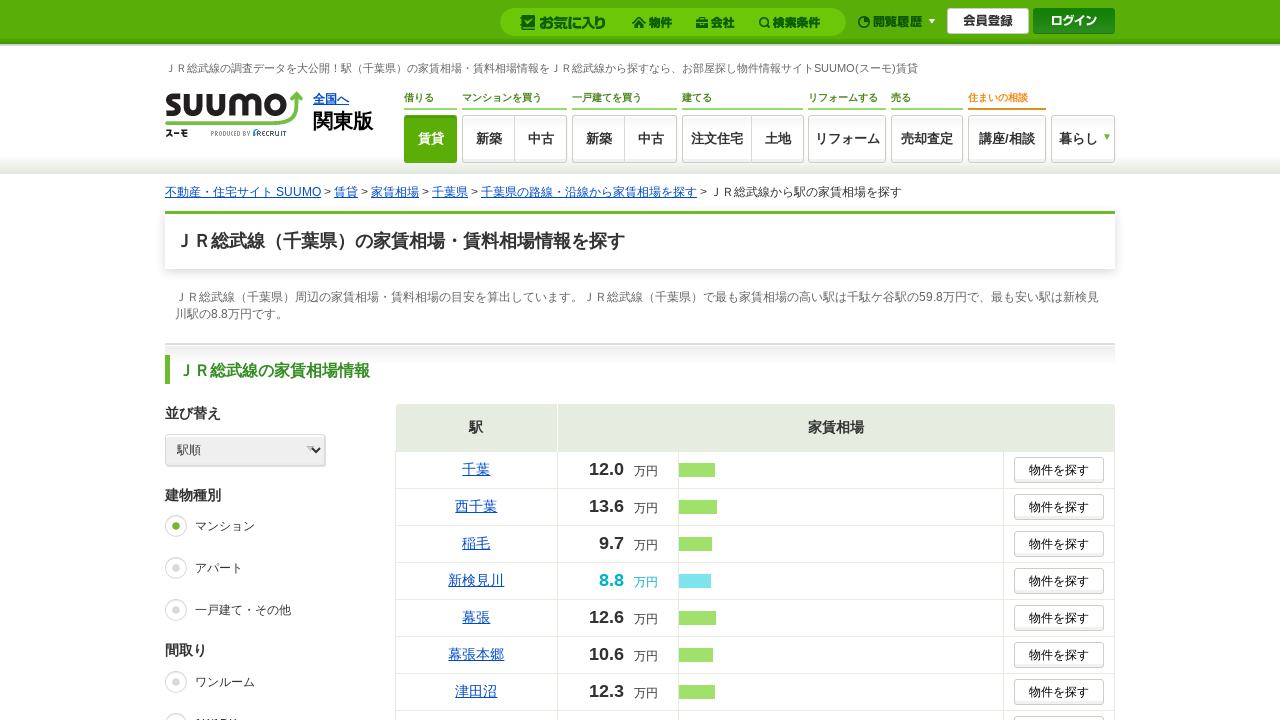

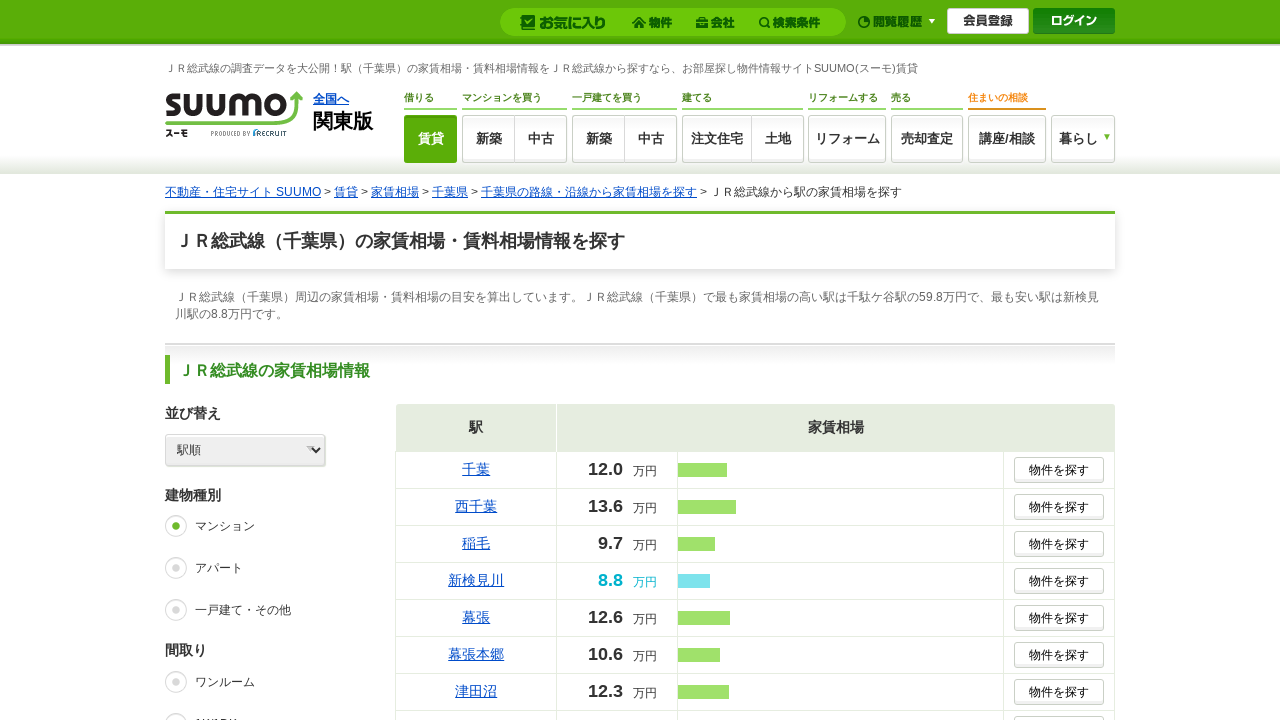